Tests marking individual todo items as complete by checking their checkboxes

Starting URL: https://demo.playwright.dev/todomvc

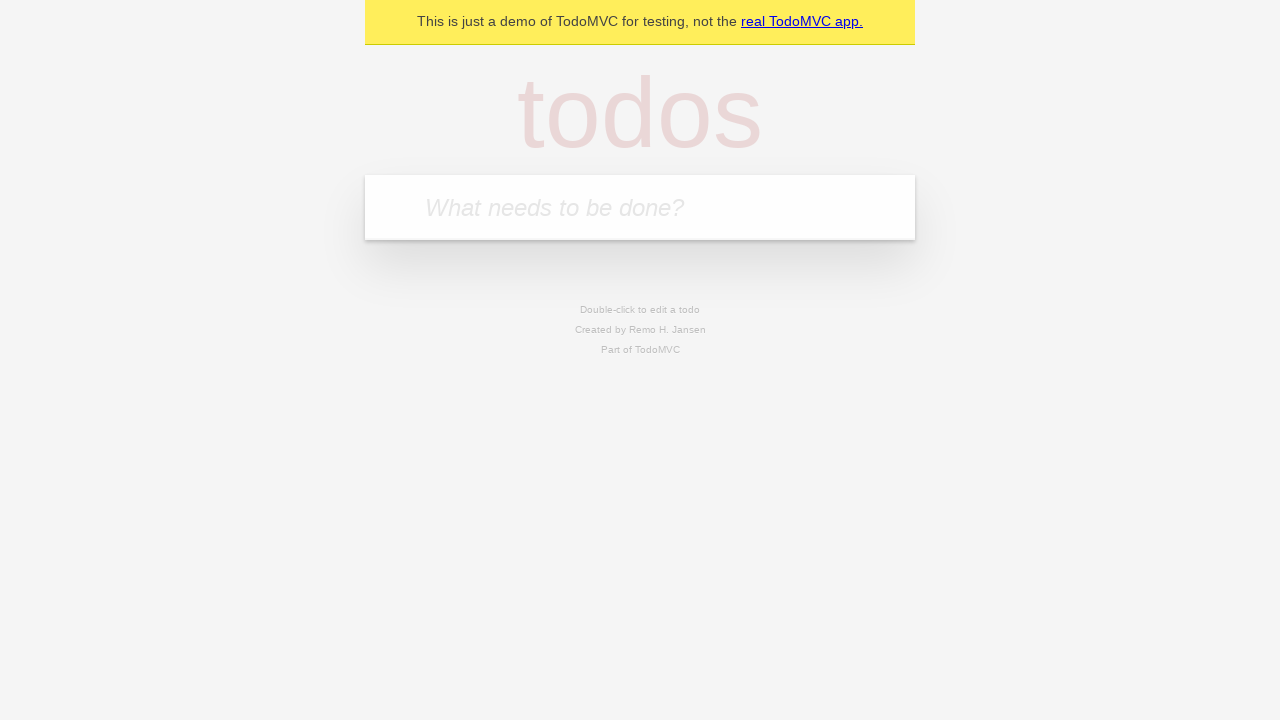

Filled todo input with 'buy some cheese' on internal:attr=[placeholder="What needs to be done?"i]
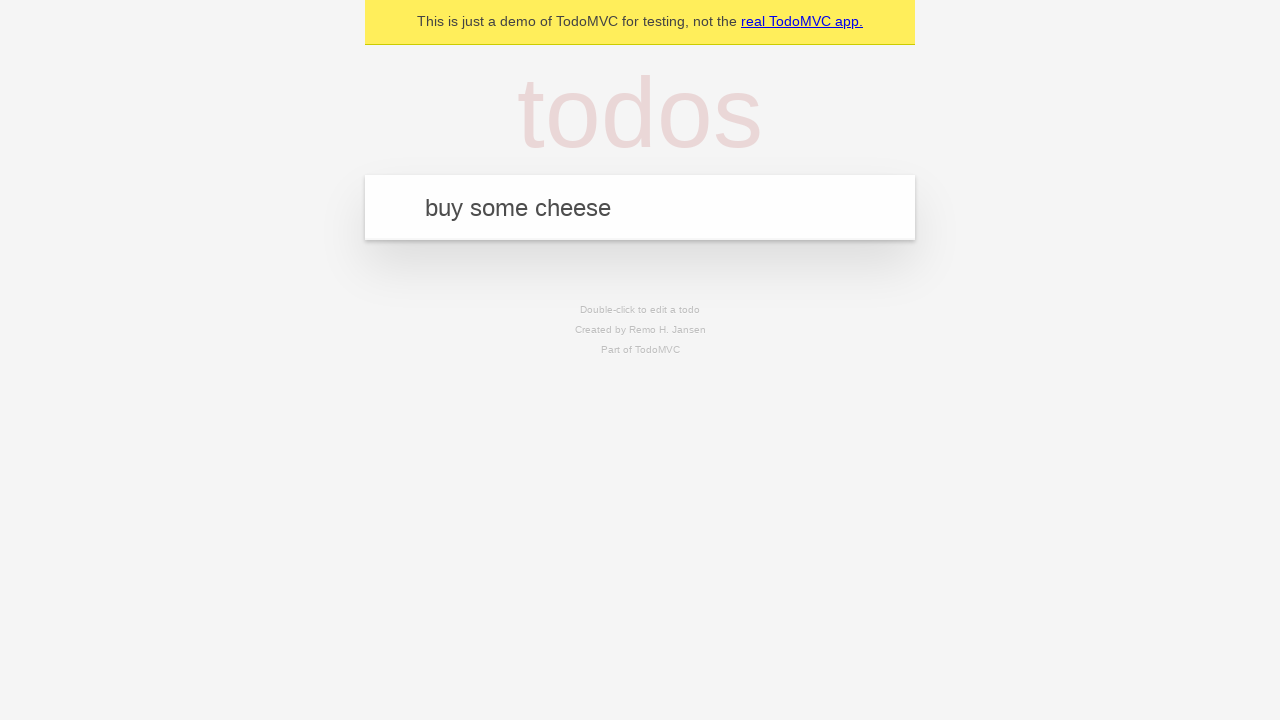

Pressed Enter to add 'buy some cheese' to the todo list on internal:attr=[placeholder="What needs to be done?"i]
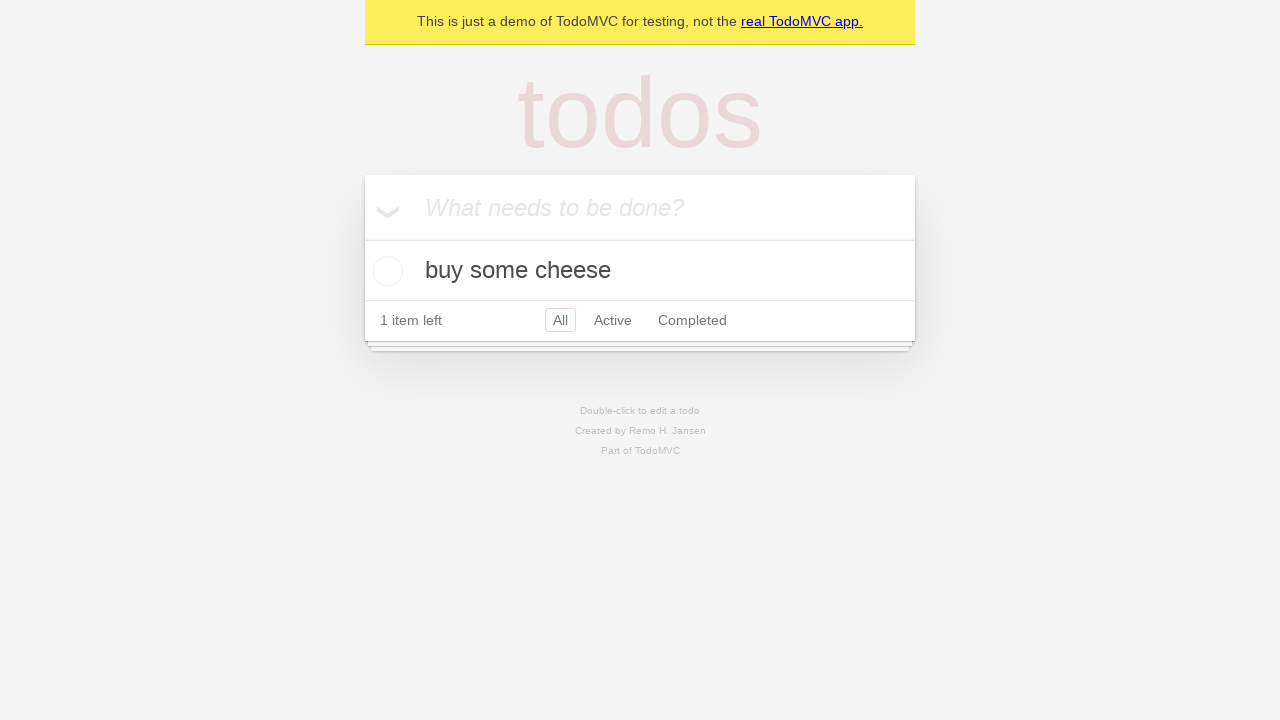

Filled todo input with 'feed the cat' on internal:attr=[placeholder="What needs to be done?"i]
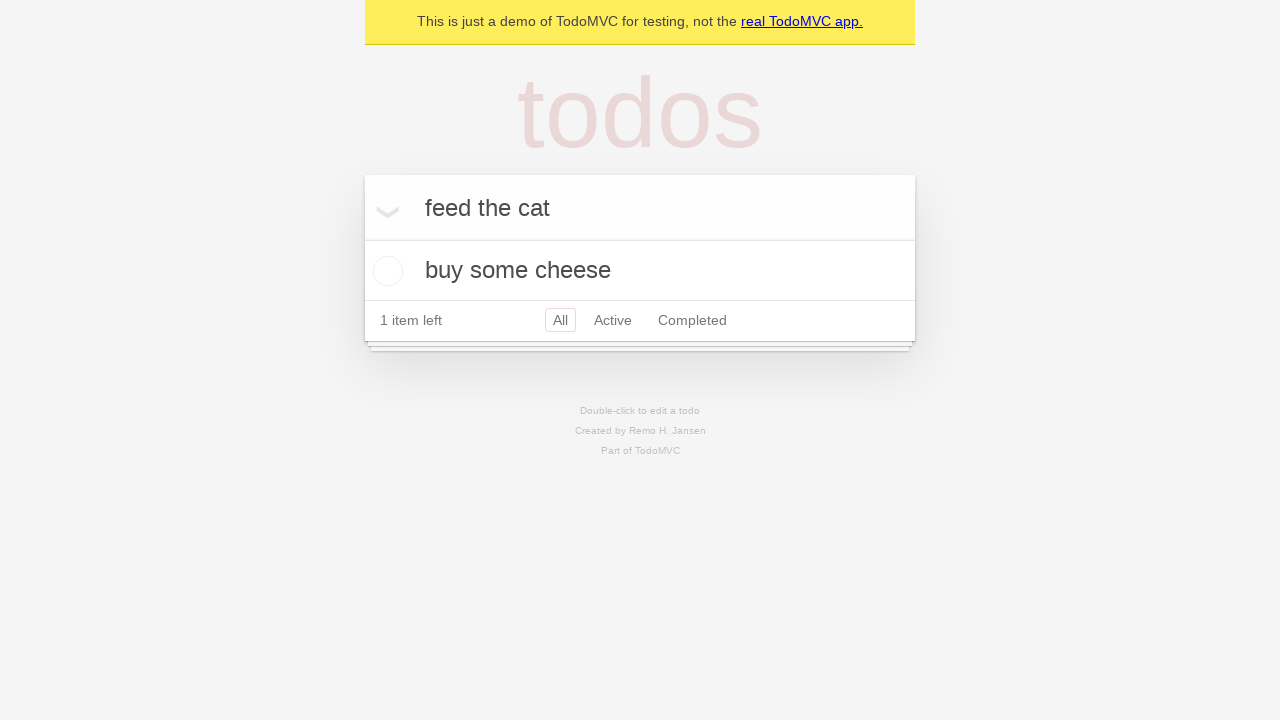

Pressed Enter to add 'feed the cat' to the todo list on internal:attr=[placeholder="What needs to be done?"i]
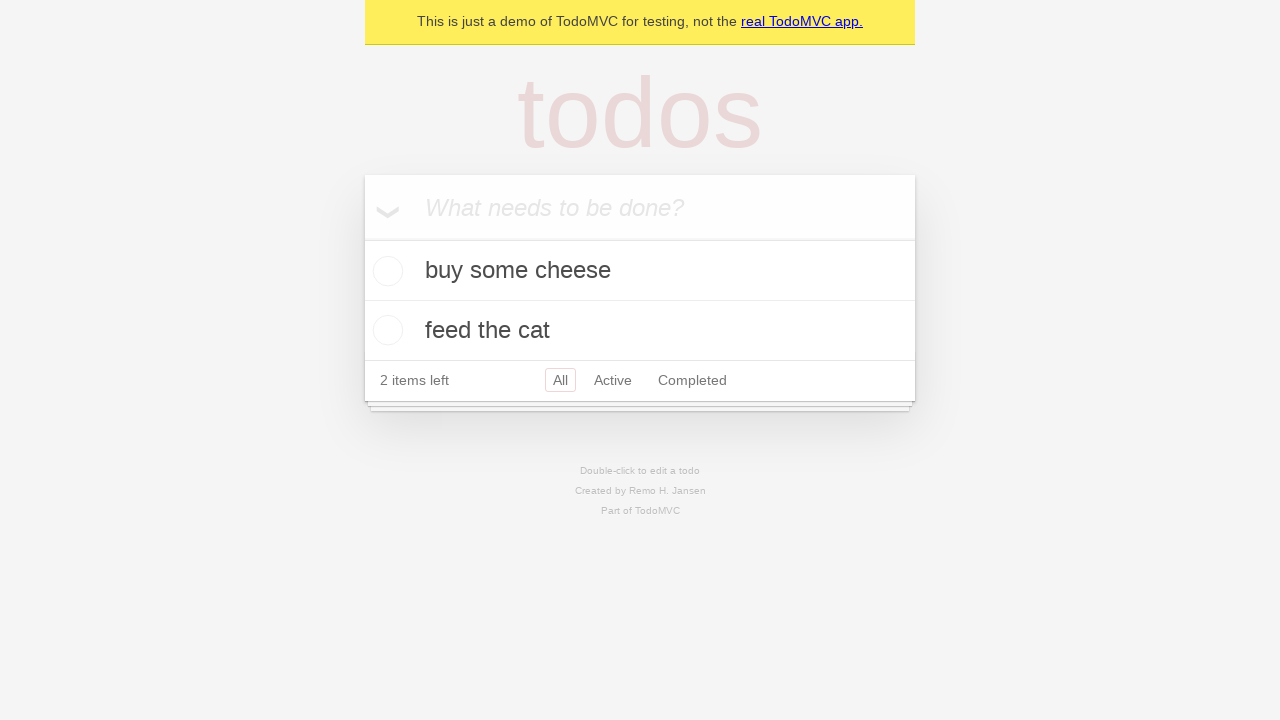

Waited for second todo item to load
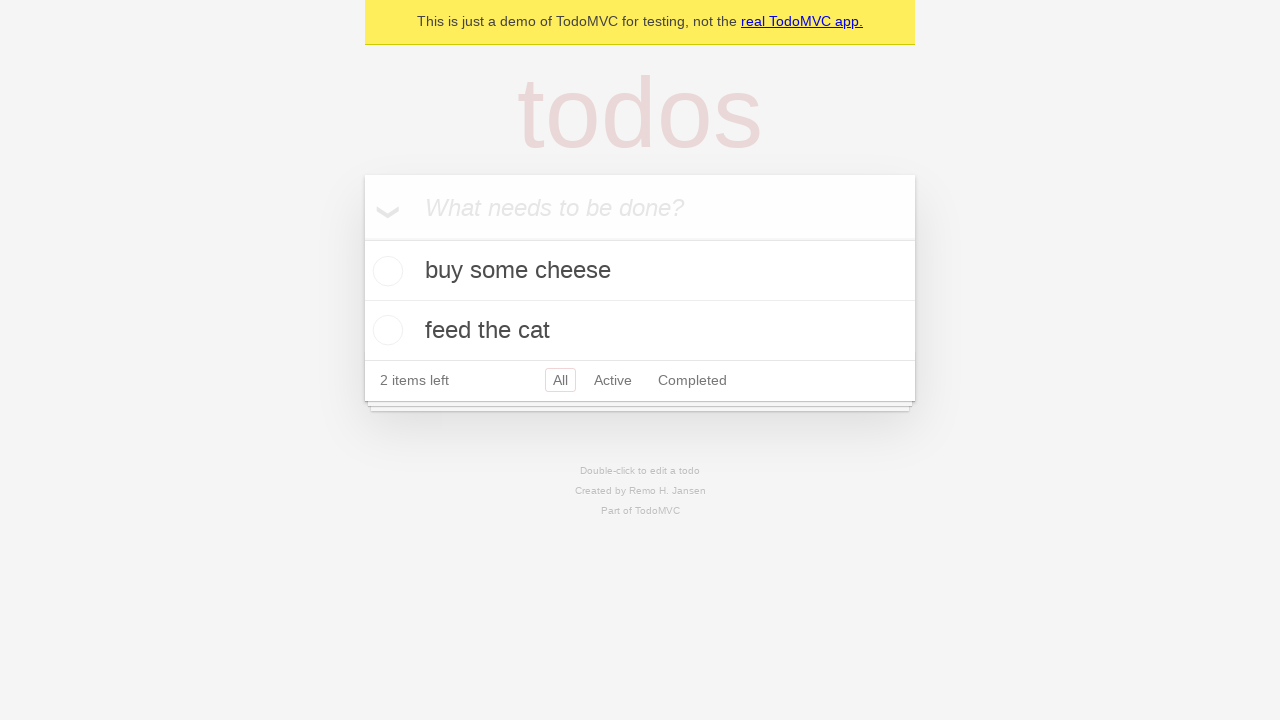

Marked first todo item ('buy some cheese') as complete at (385, 271) on [data-testid='todo-item'] >> nth=0 >> internal:role=checkbox
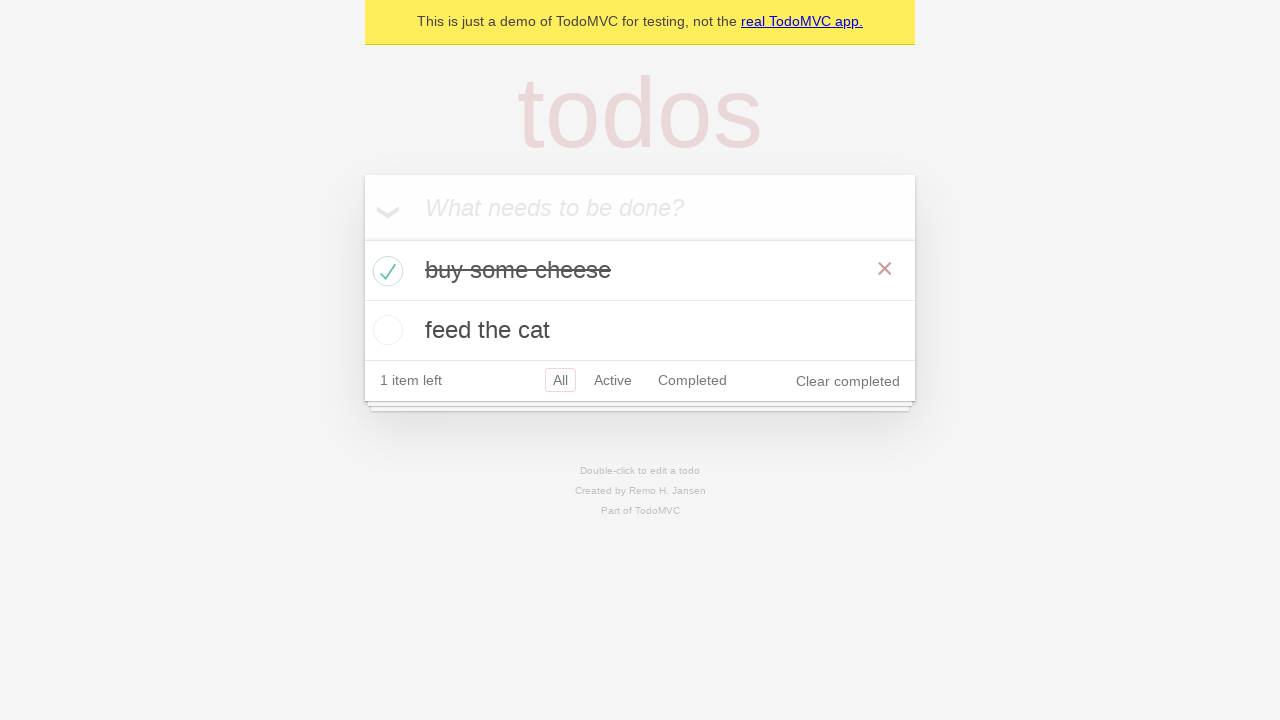

Marked second todo item ('feed the cat') as complete at (385, 330) on [data-testid='todo-item'] >> nth=1 >> internal:role=checkbox
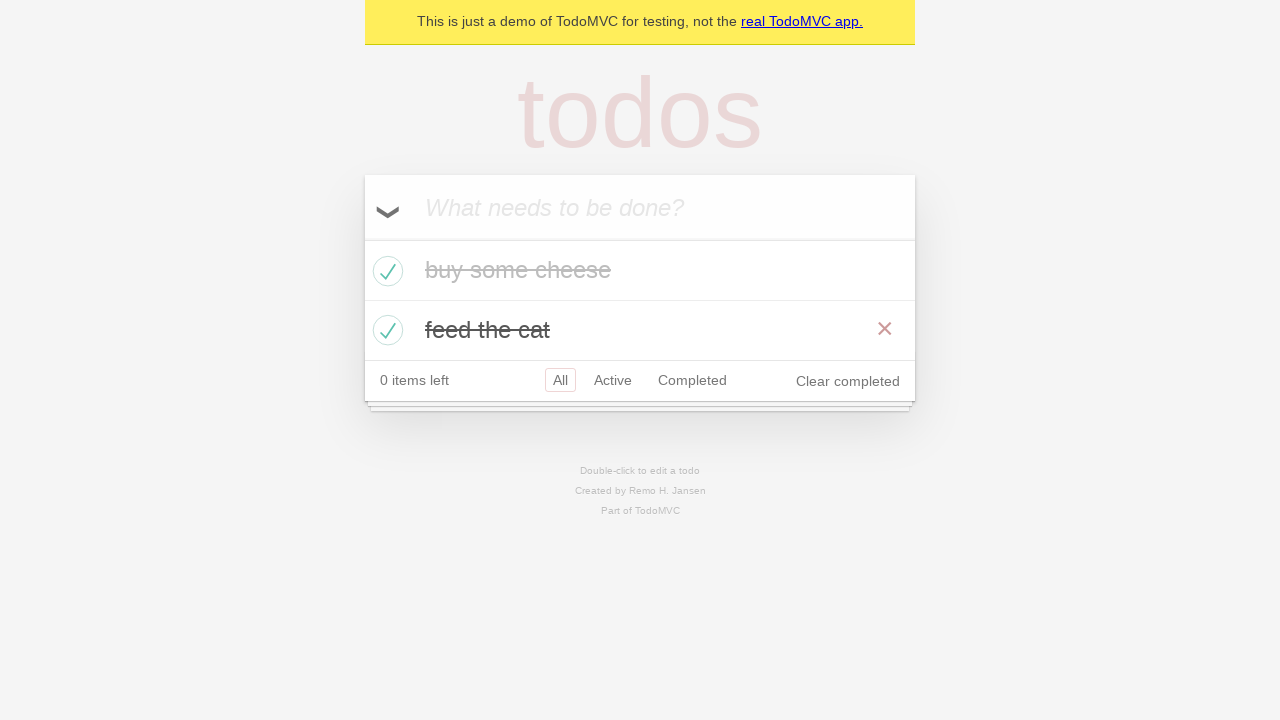

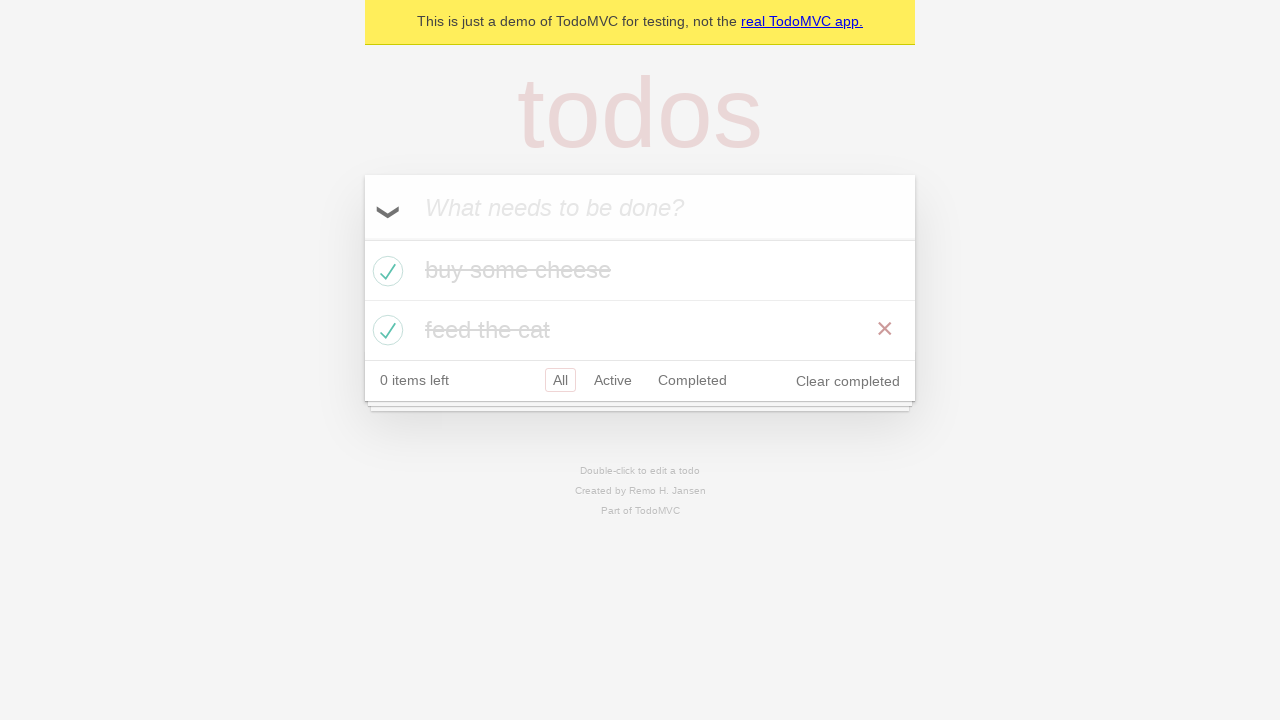